Tests modal dialog functionality by opening and closing small and large modals

Starting URL: https://demoqa.com/modal-dialogs

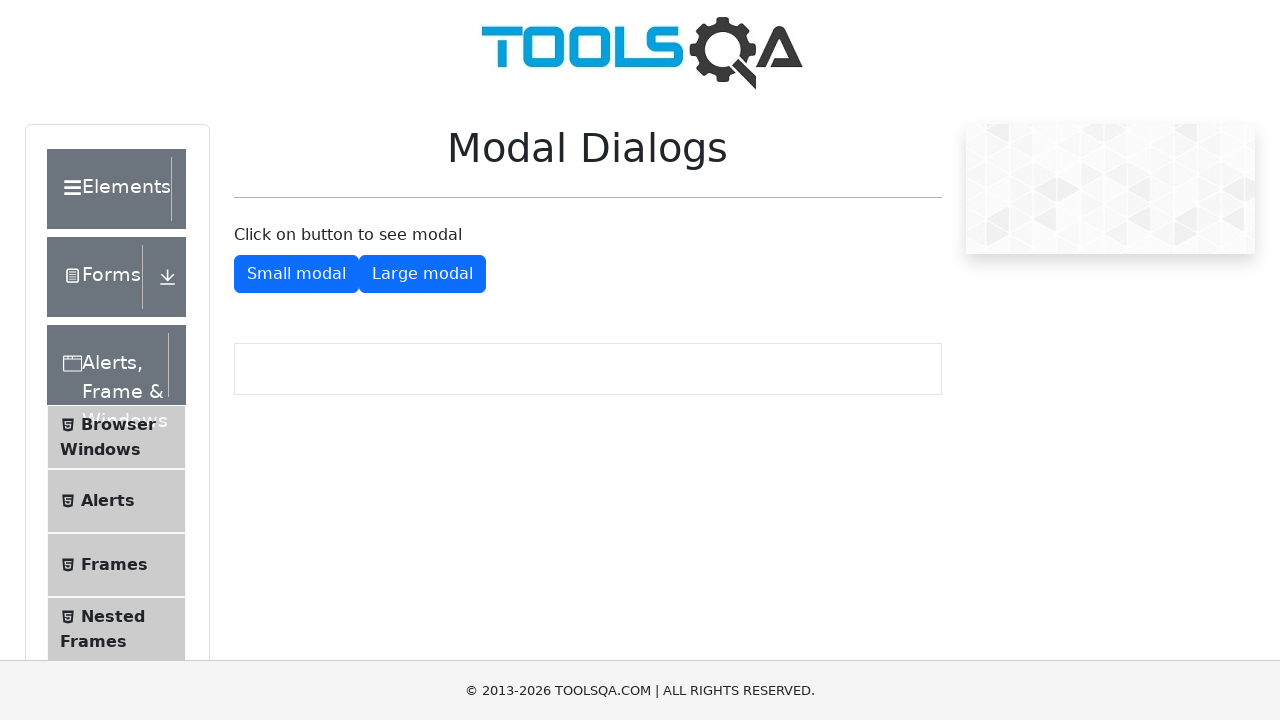

Clicked button to open small modal dialog at (296, 274) on button#showSmallModal
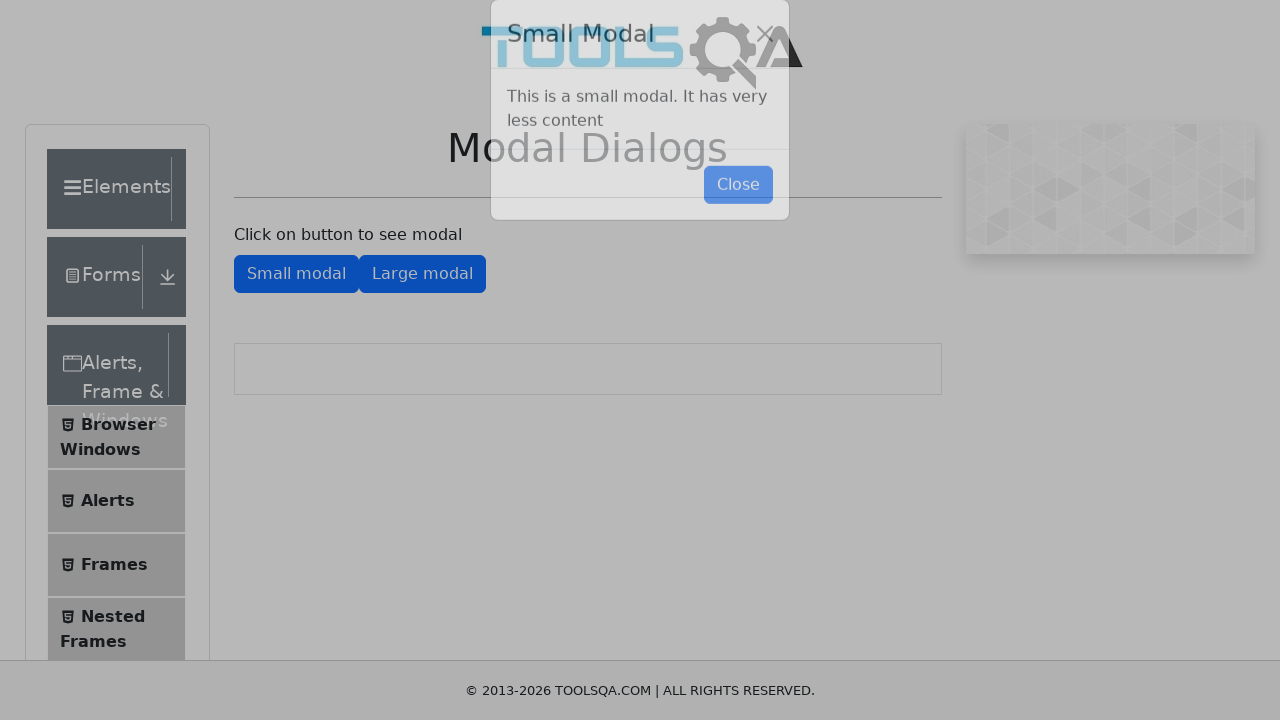

Small modal dialog loaded and appeared
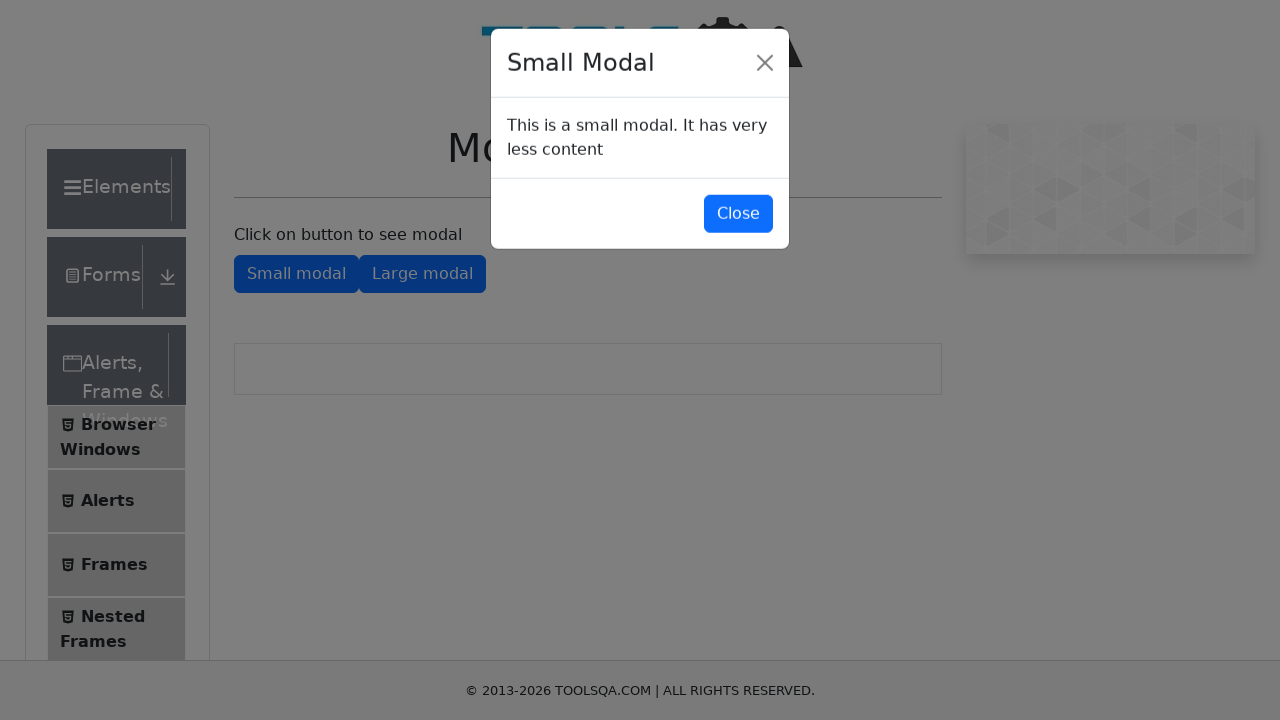

Clicked button to close small modal dialog at (738, 214) on #closeSmallModal
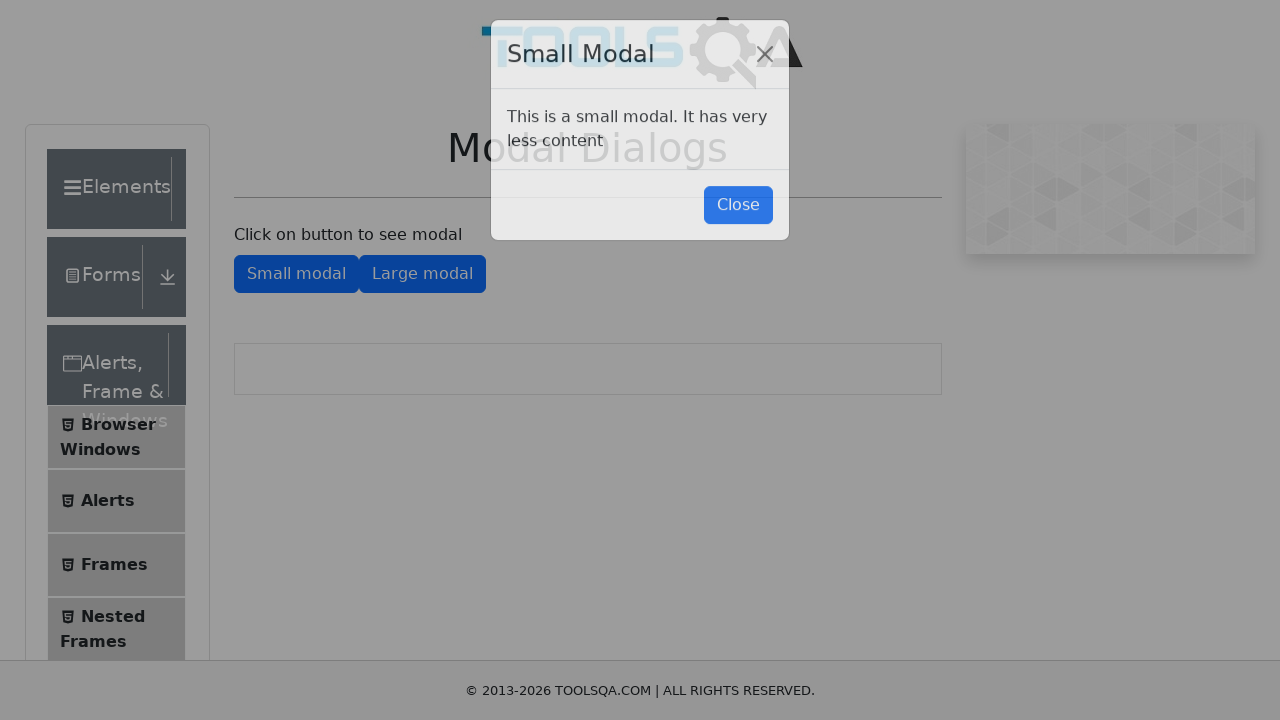

Clicked button to open large modal dialog at (422, 274) on button#showLargeModal
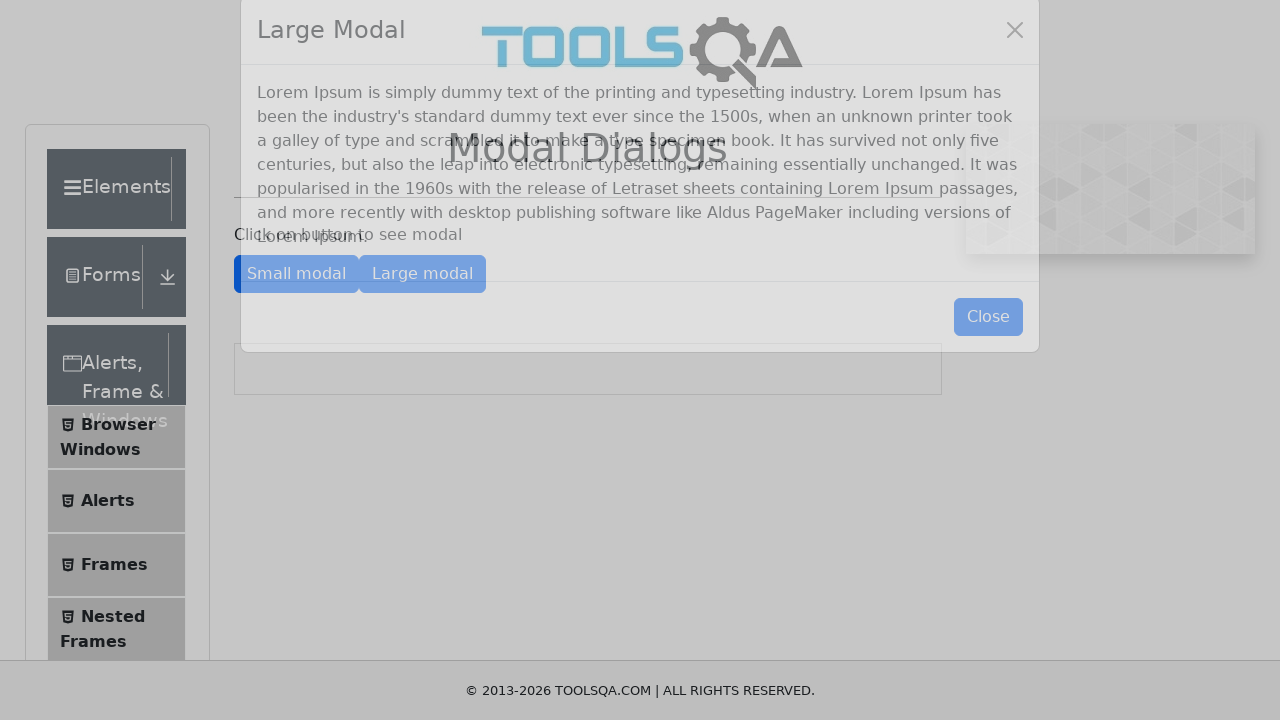

Large modal dialog loaded and appeared
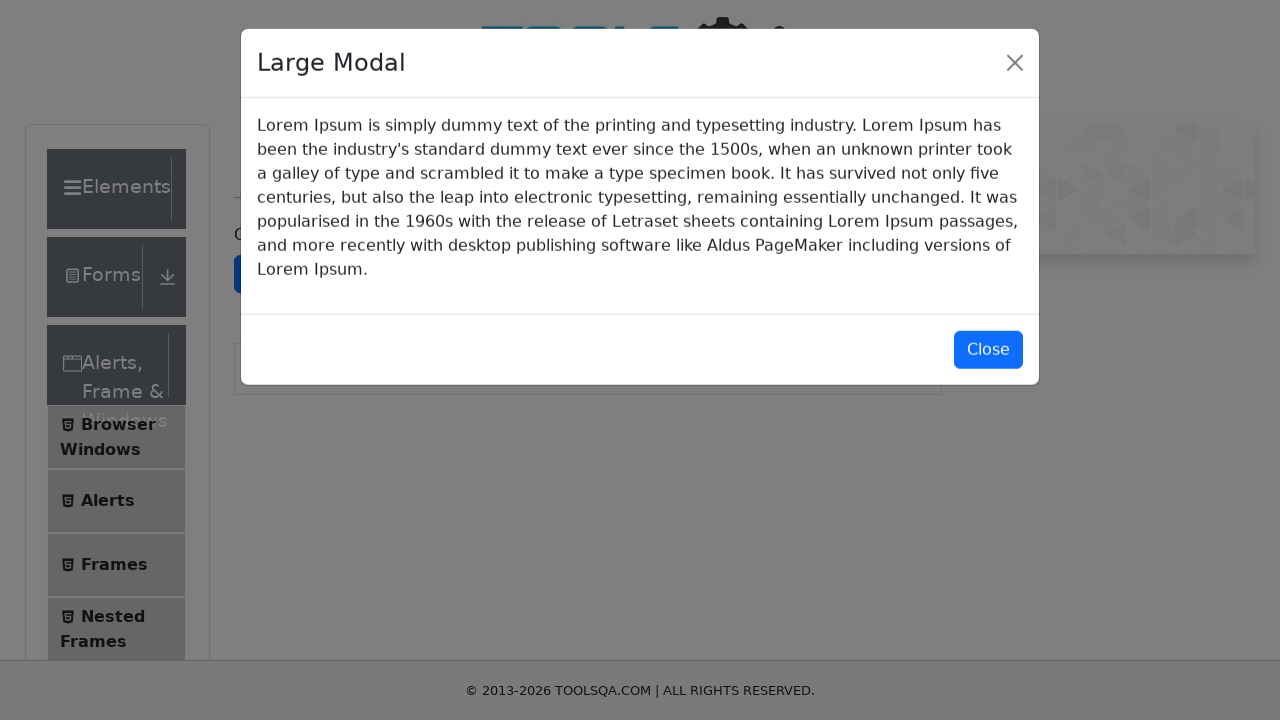

Clicked button to close large modal dialog at (988, 350) on #closeLargeModal
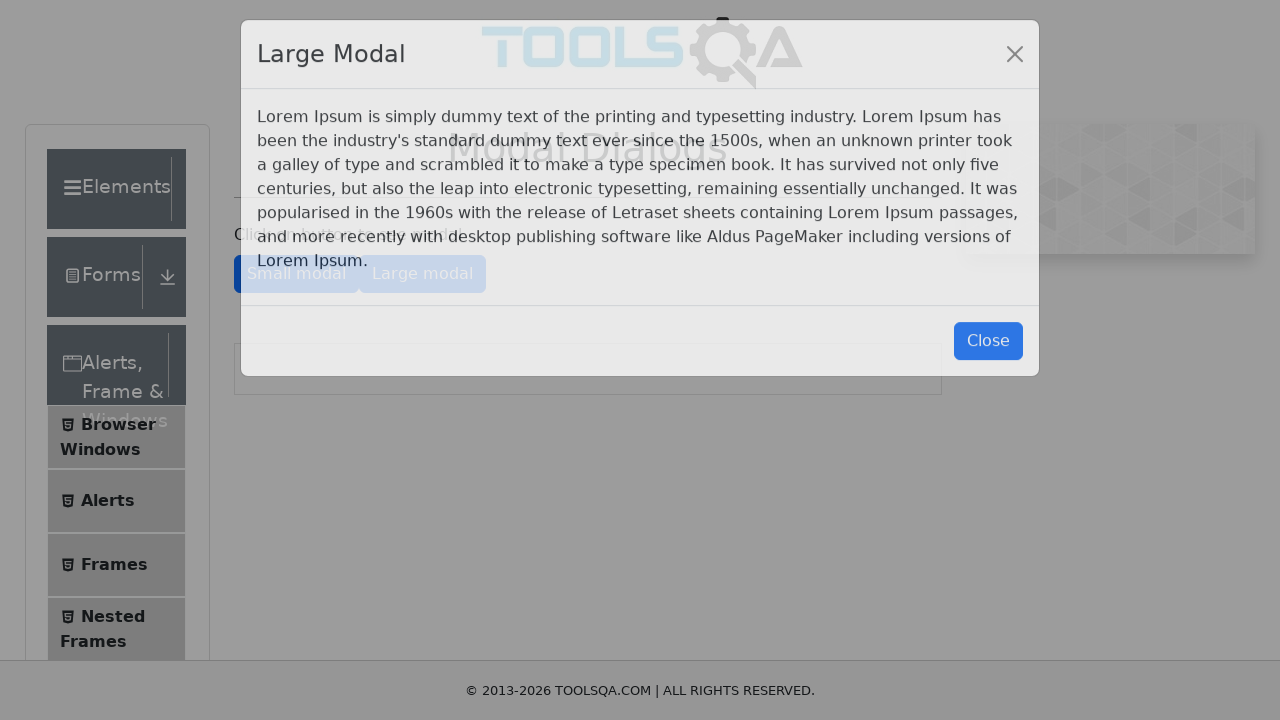

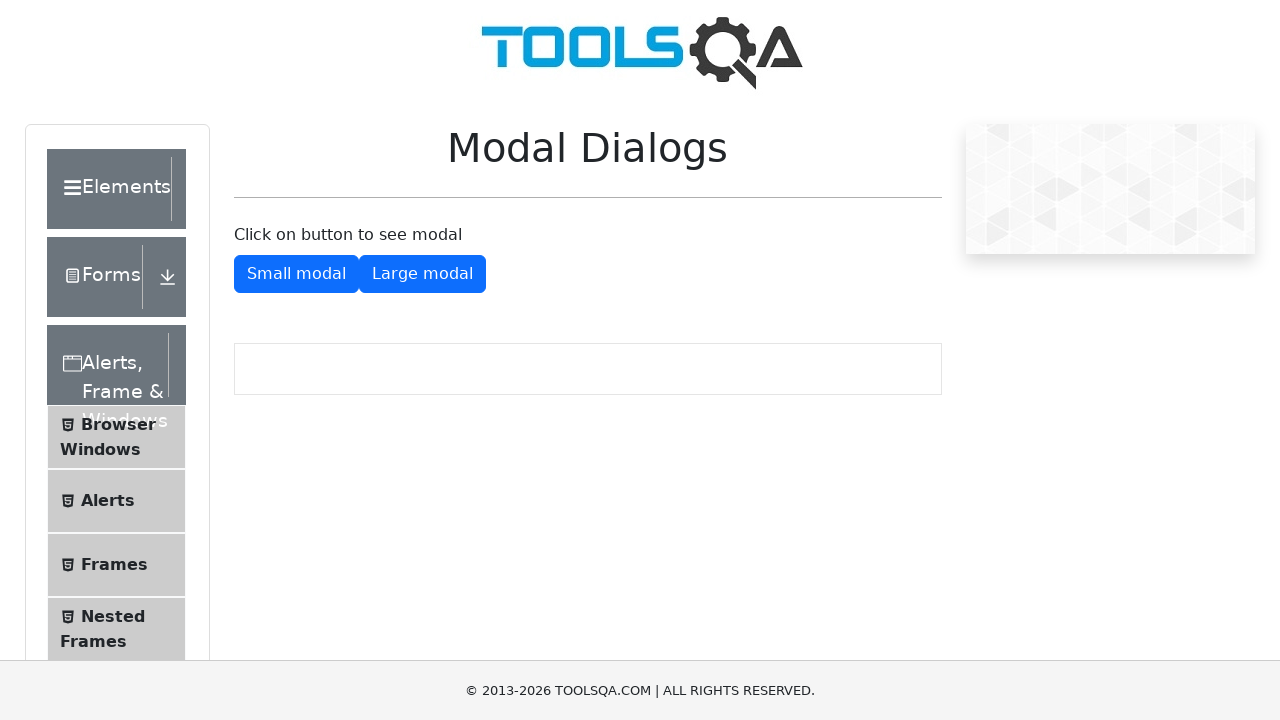